Tests the Sample App form by entering only a password and clicking login, then verifies the invalid credentials error message

Starting URL: http://uitestingplayground.com/

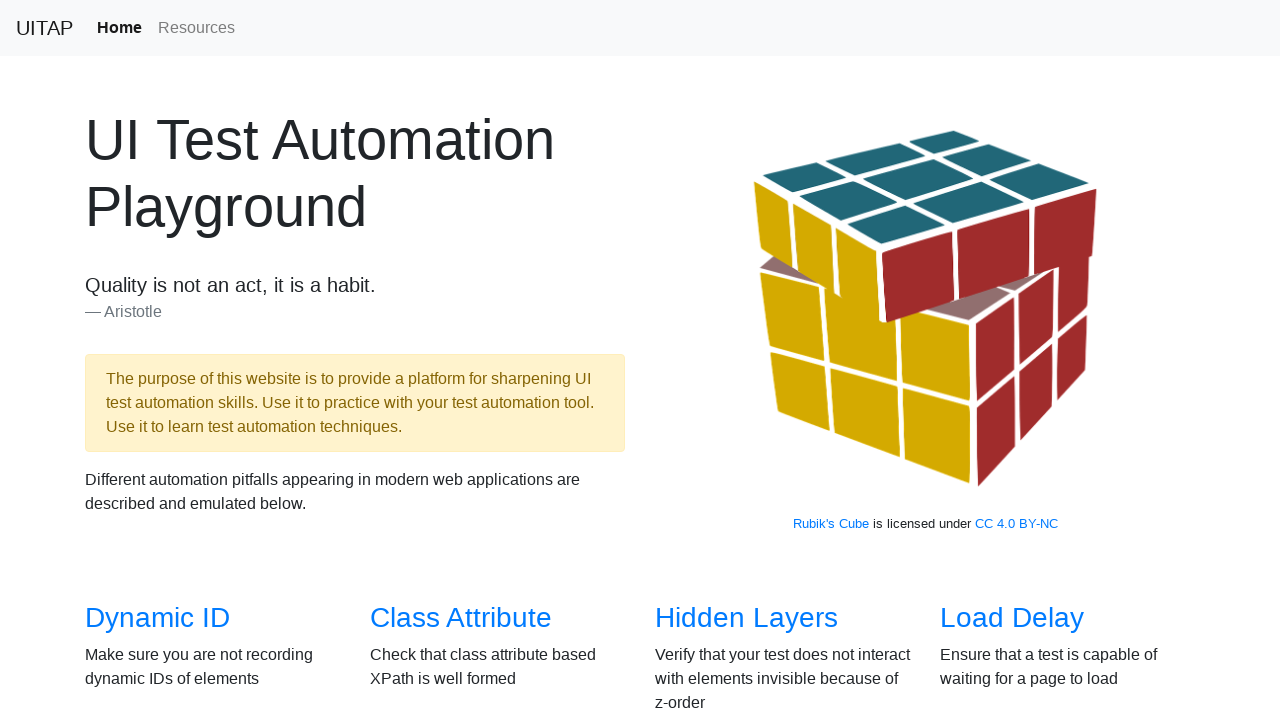

Clicked on Sample App link at (446, 360) on text=Sample App
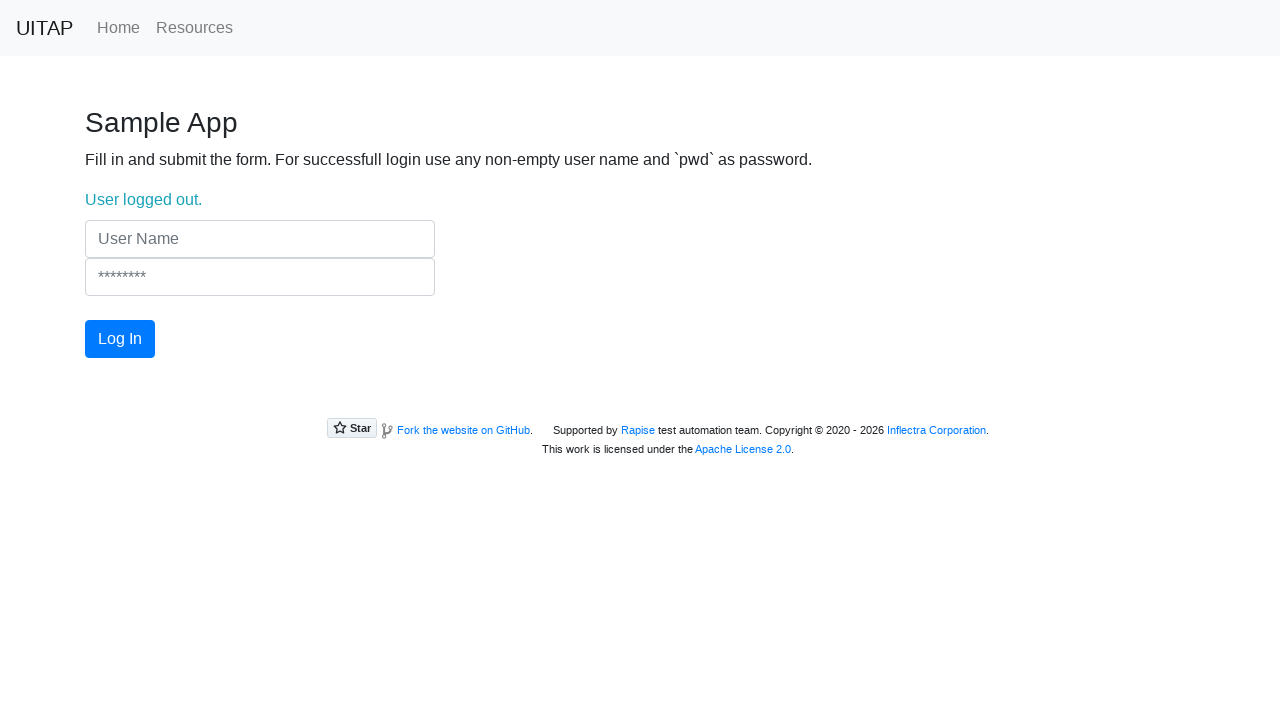

Filled password field with 'pwd' on input[name='Password']
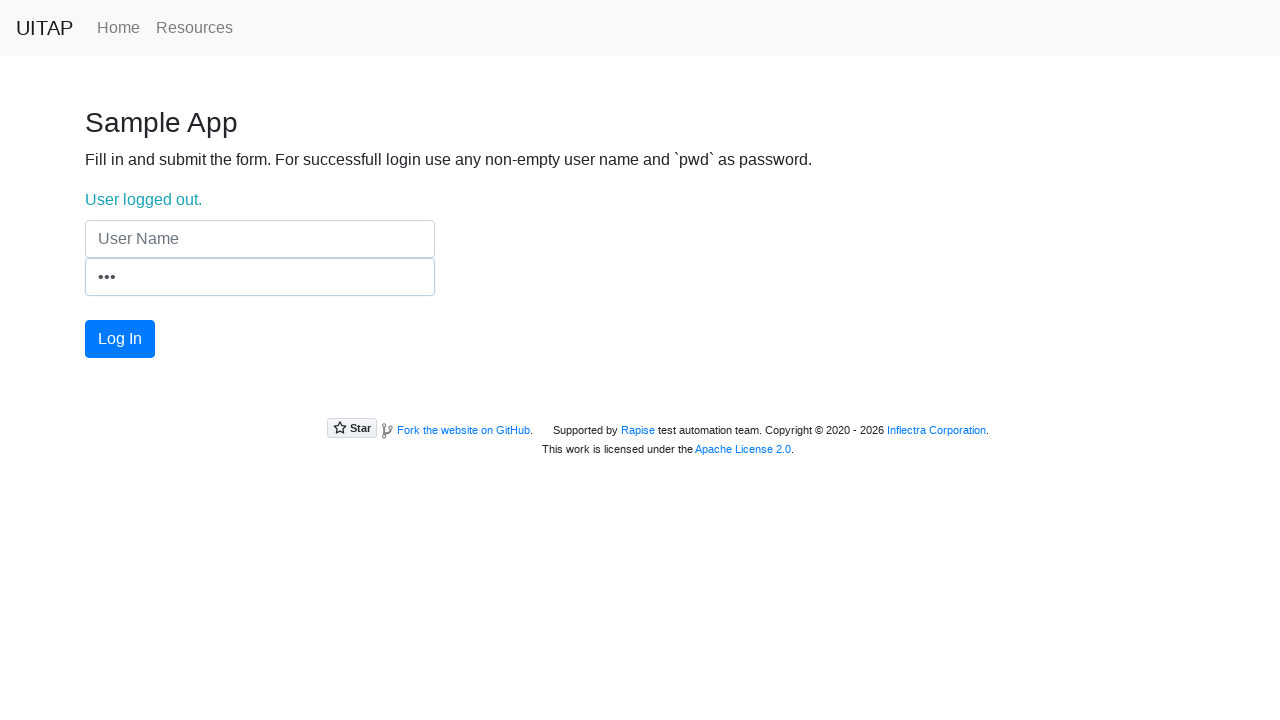

Clicked login button at (120, 339) on button.btn.btn-primary
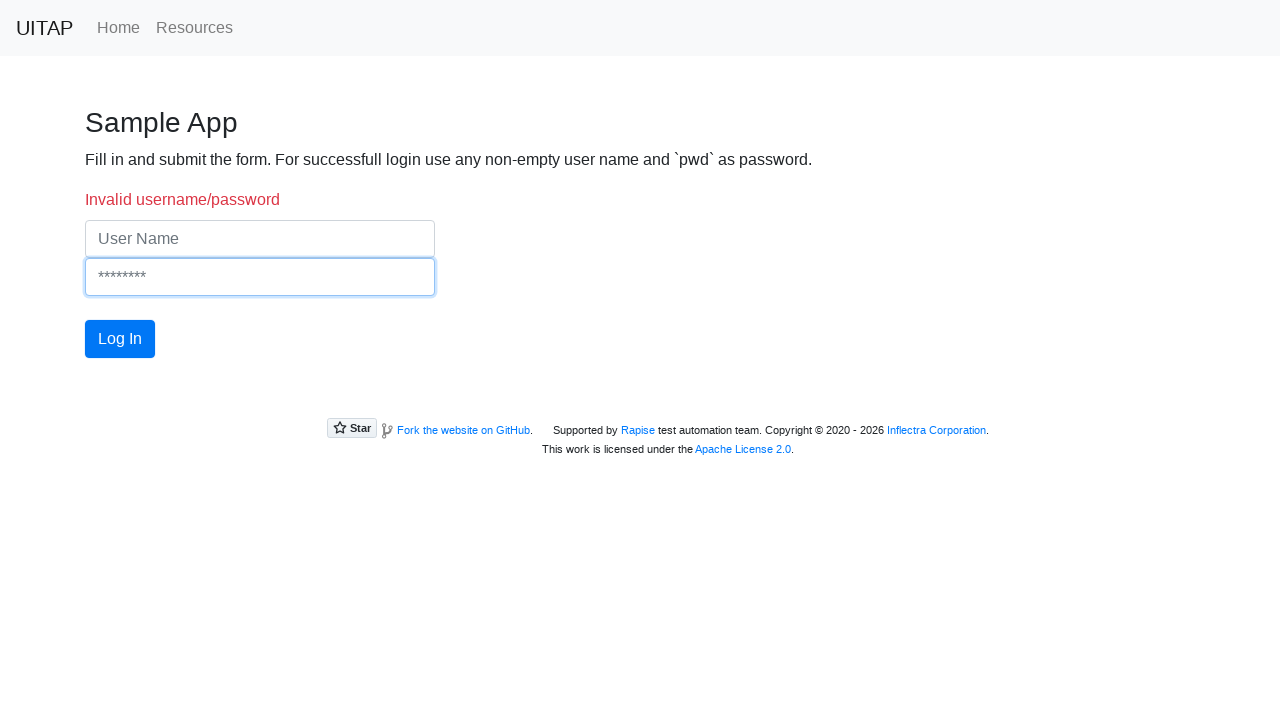

Invalid credentials error message appeared
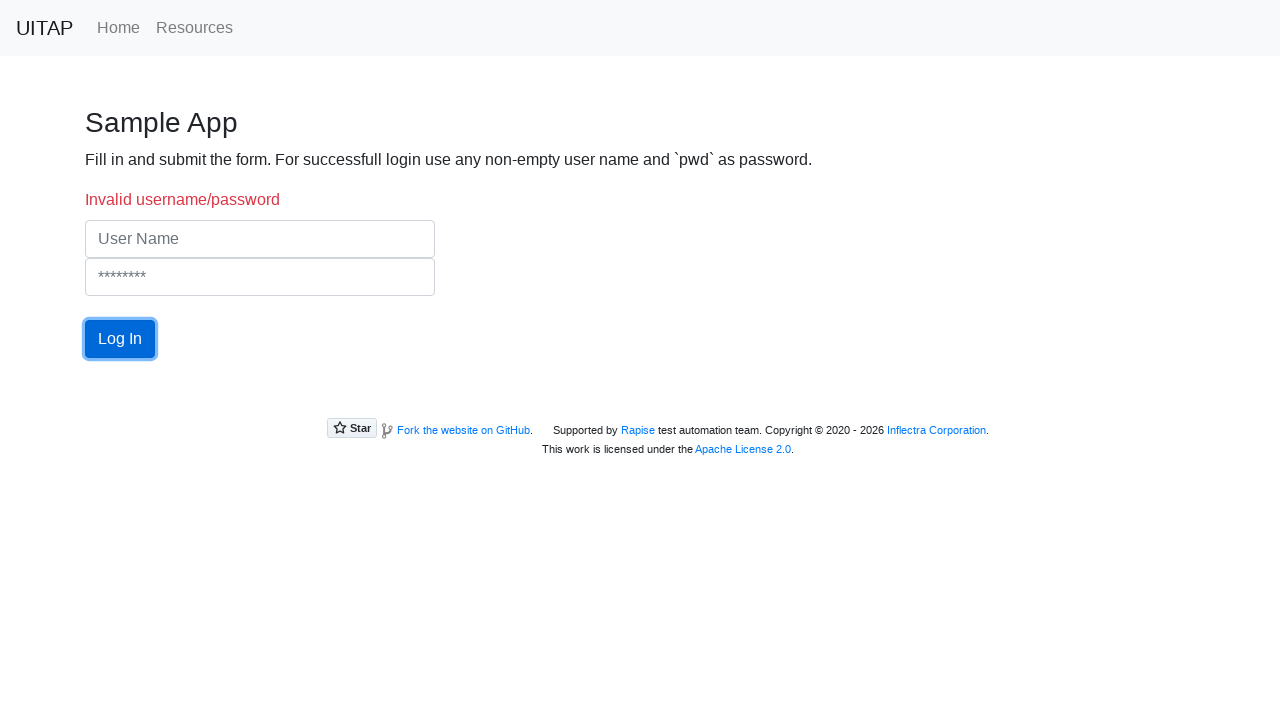

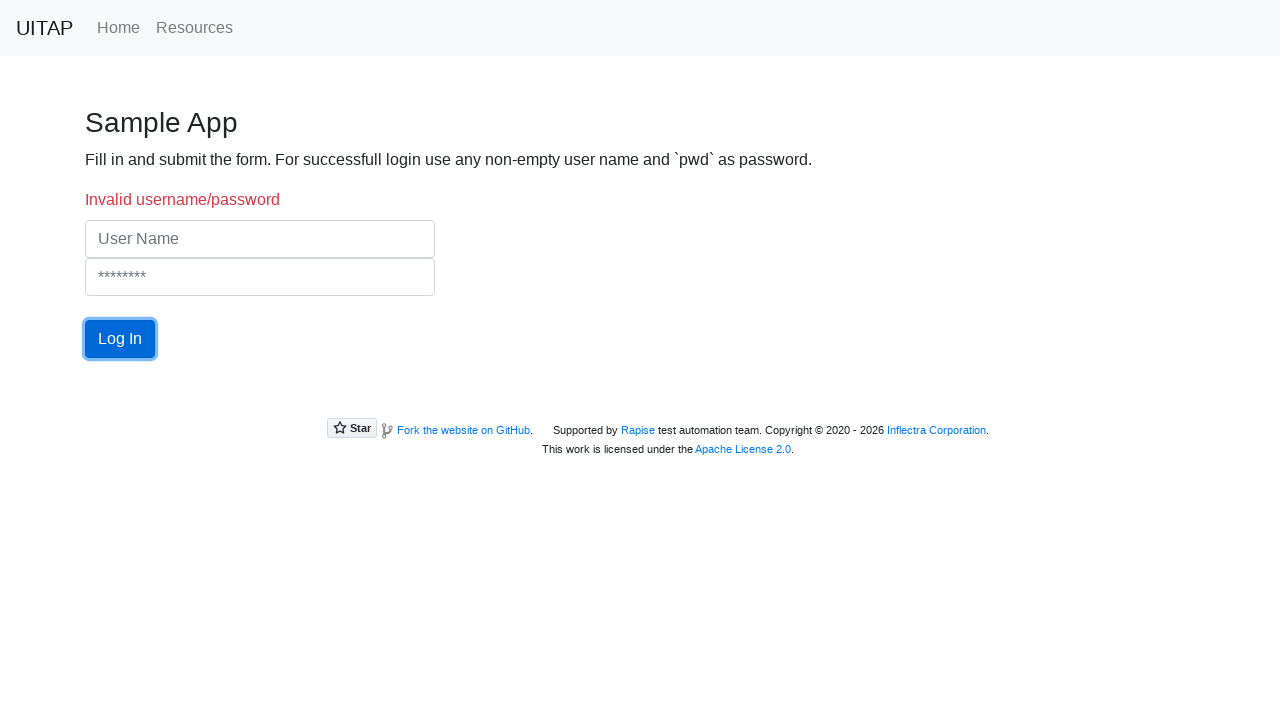